Tests the "Tomorrow" obstacle by entering tomorrow's date in dd.MM.yyyy format

Starting URL: https://obstaclecourse.tricentis.com/Obstacles/19875

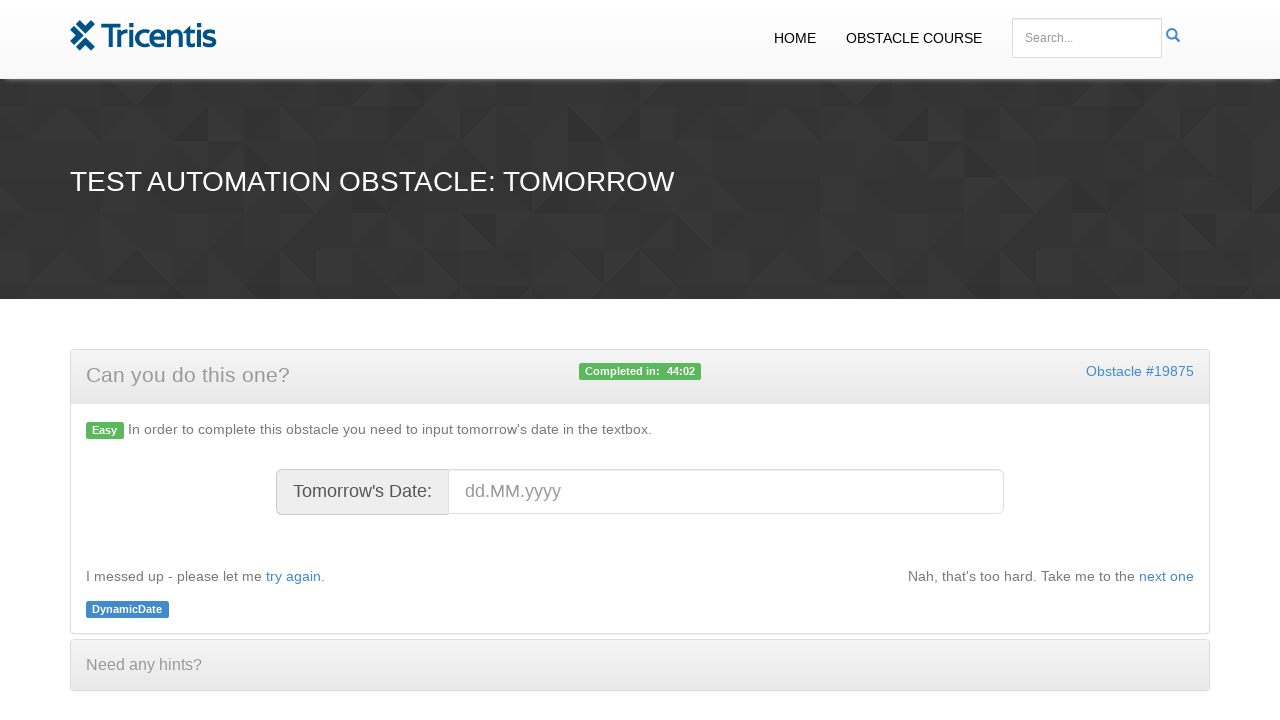

Calculated tomorrow's date in dd.MM.yyyy format
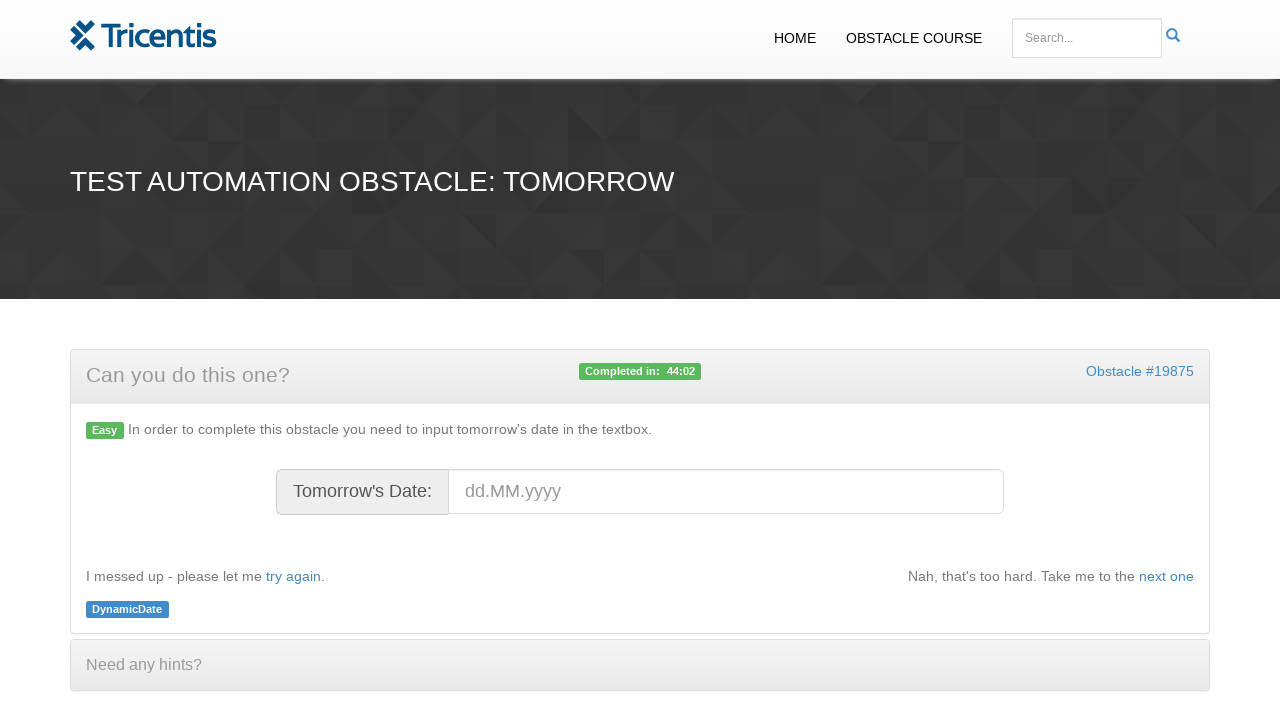

Filled date field with tomorrow's date: 03.03.2026 on #datefield
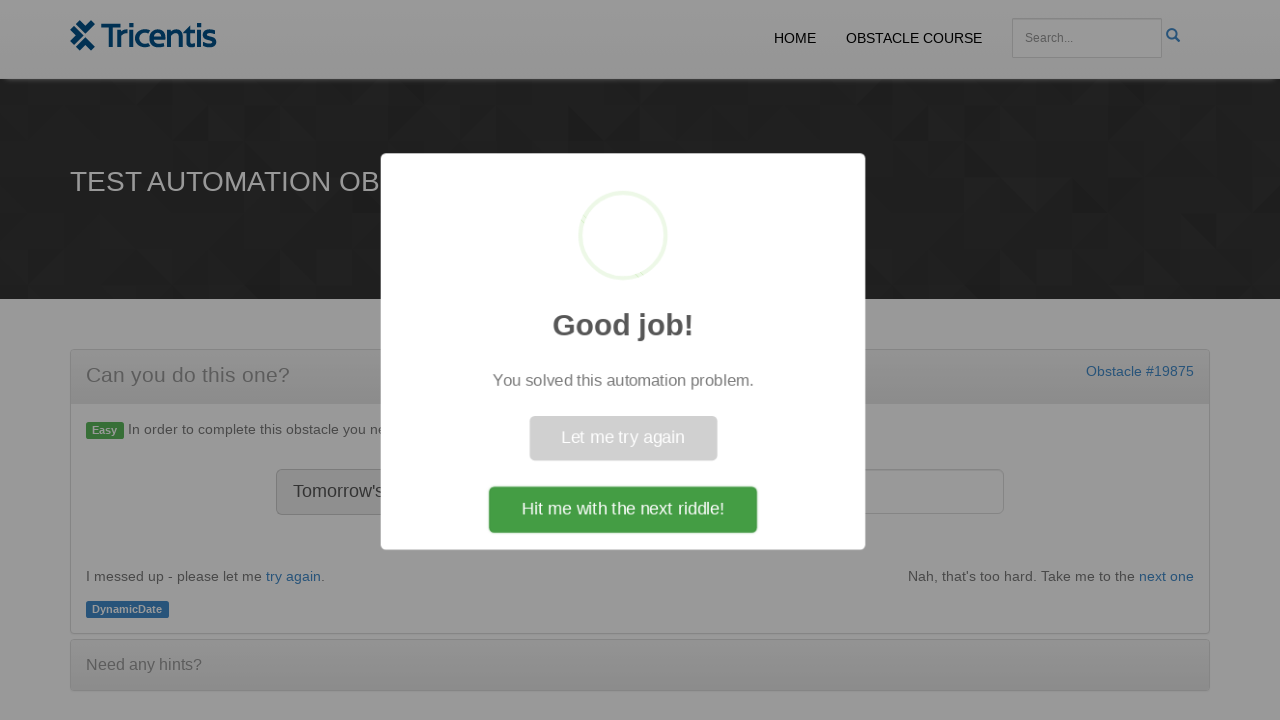

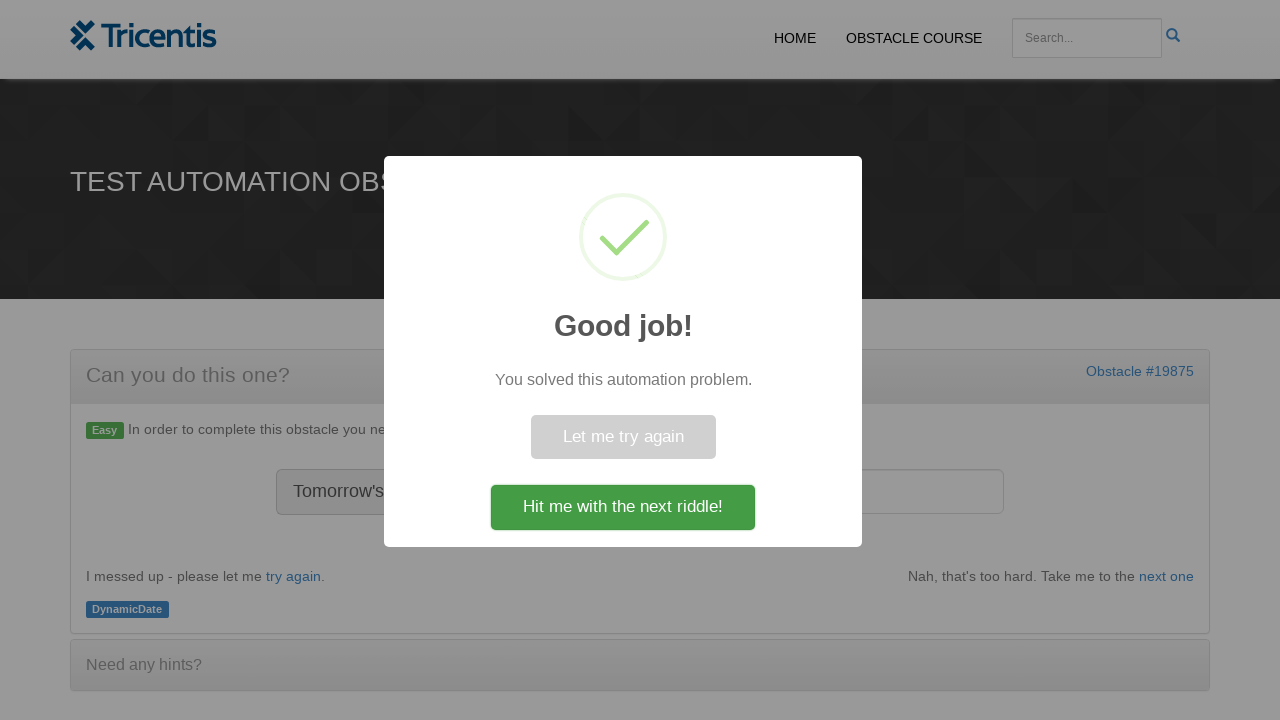